Tests checking both checkboxes on the page, ensuring they become selected

Starting URL: https://the-internet.herokuapp.com/

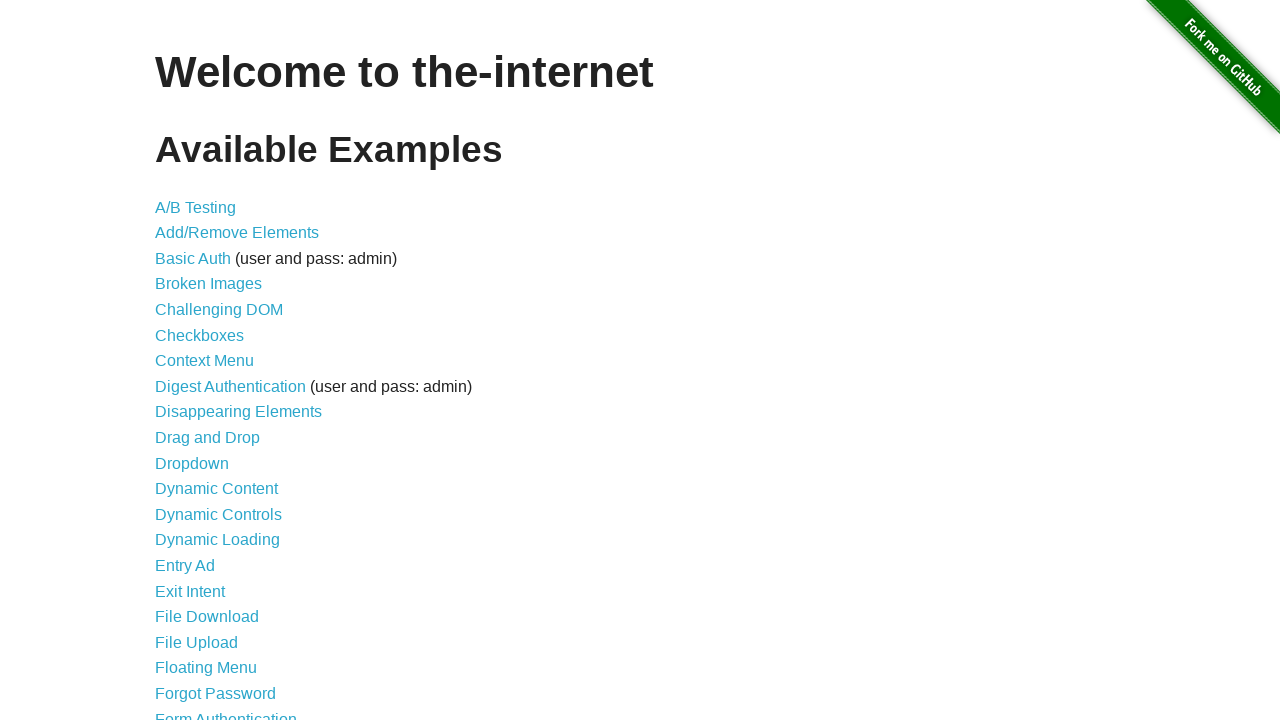

Clicked on Checkboxes link at (200, 335) on xpath=//a[normalize-space()='Checkboxes']
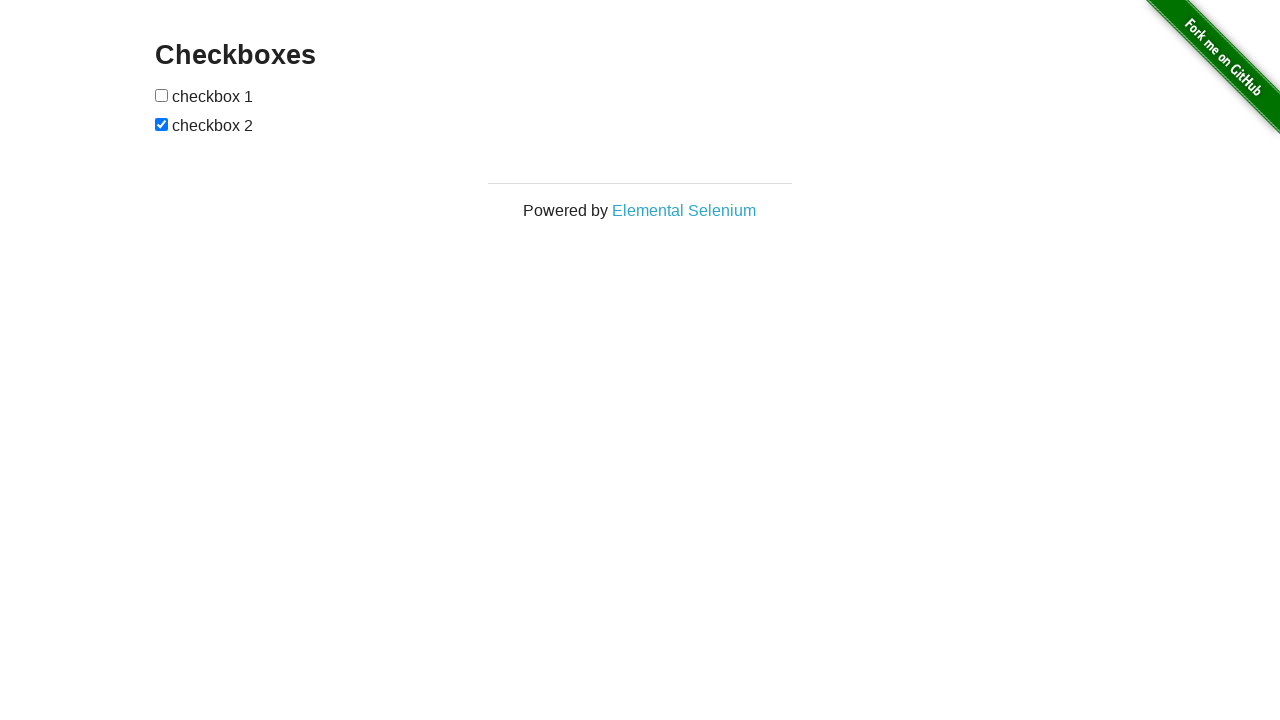

Checkboxes loaded on the page
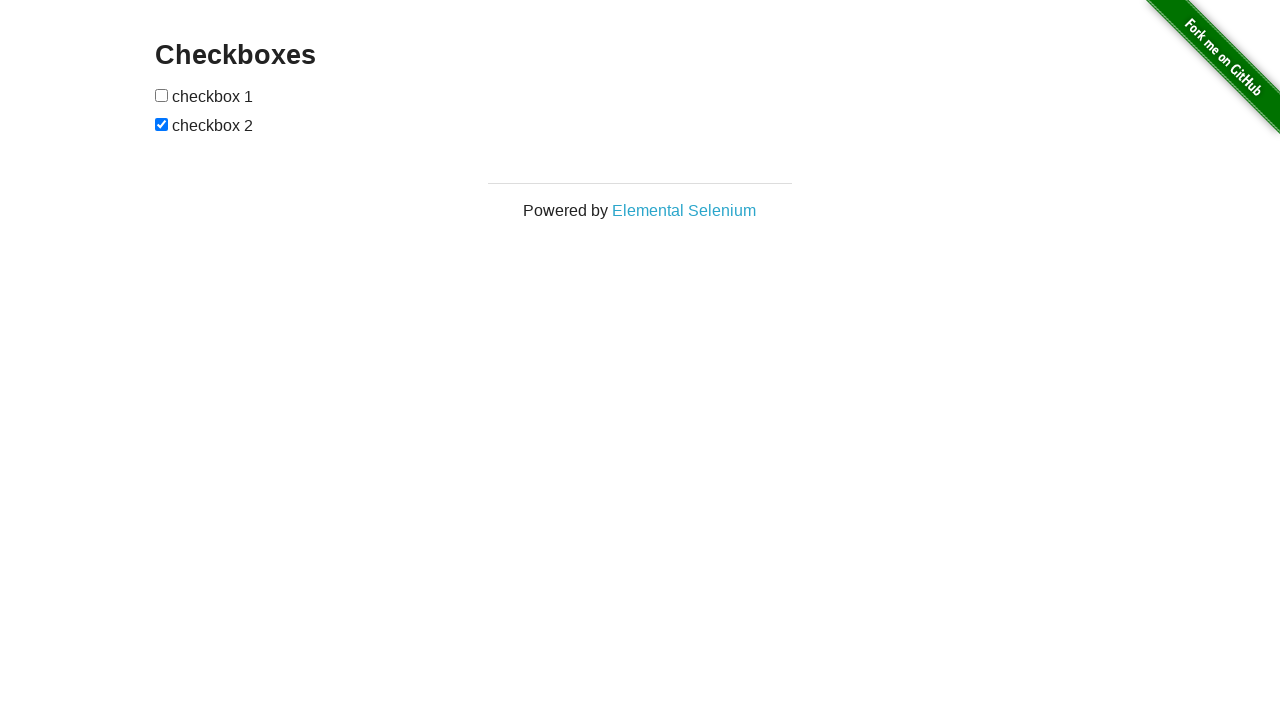

Located all checkboxes on the page
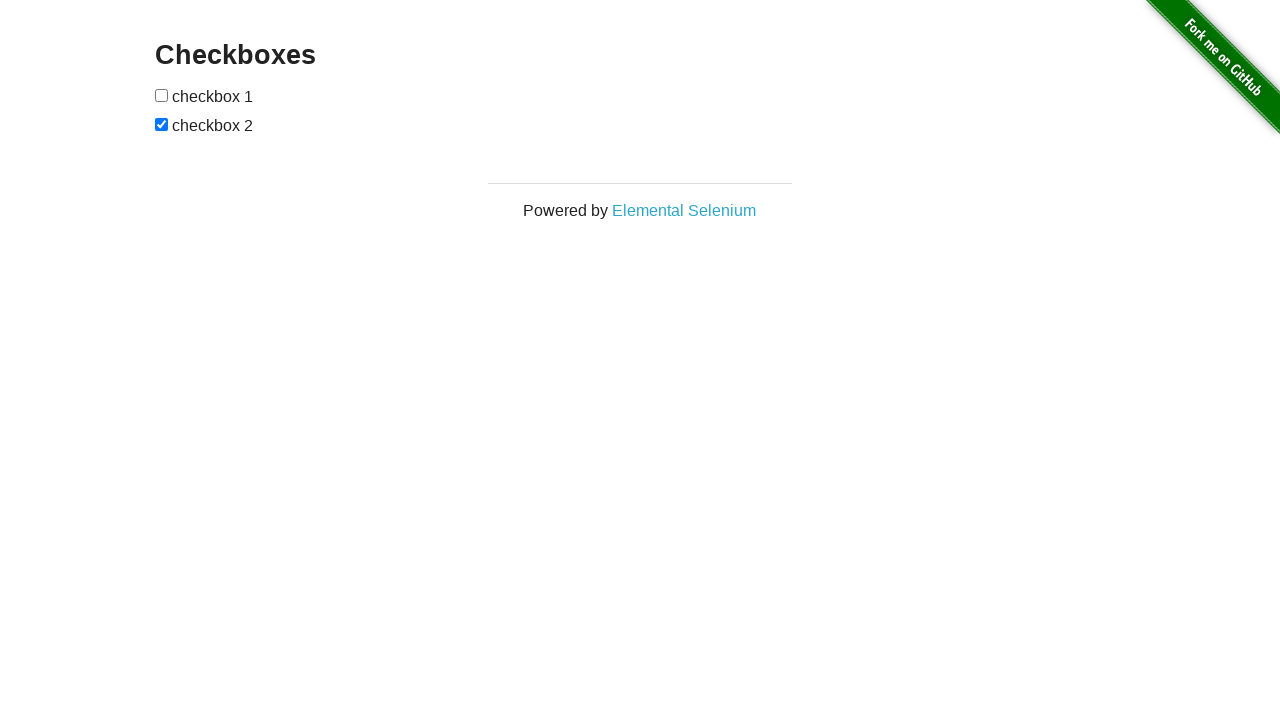

Clicked first checkbox to check it at (162, 95) on input[type='checkbox'] >> nth=0
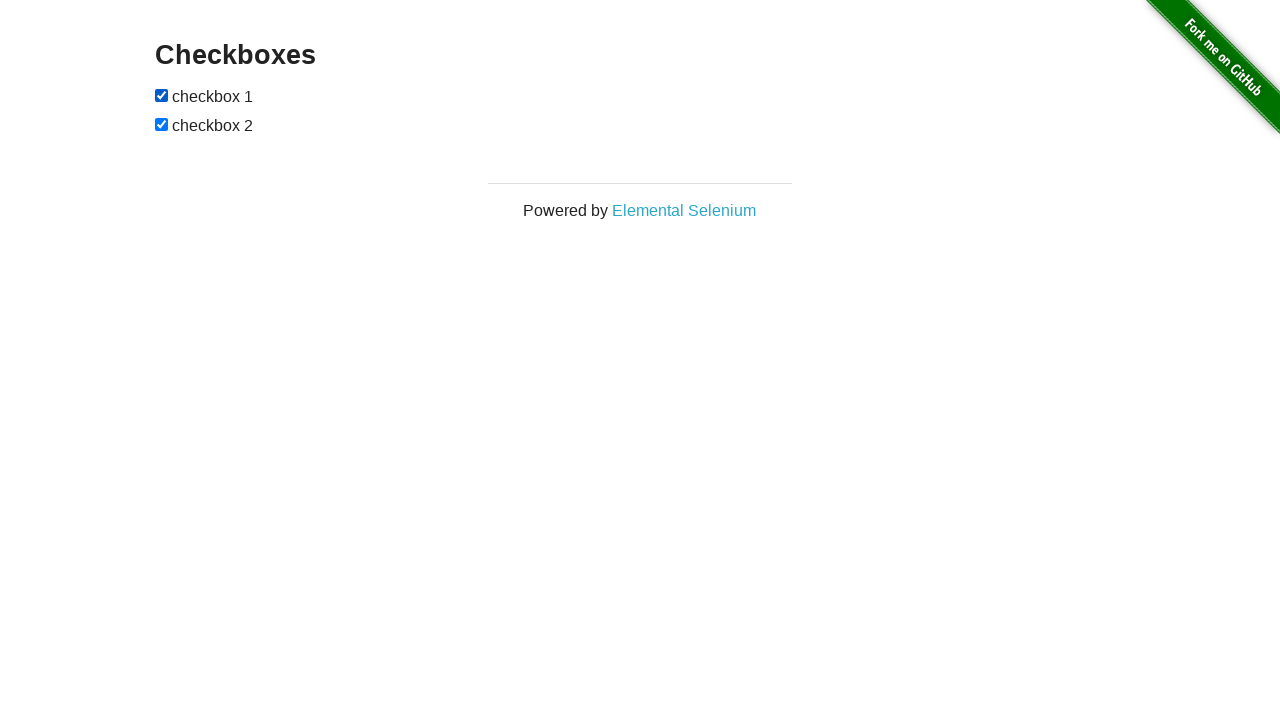

Verified first checkbox is checked
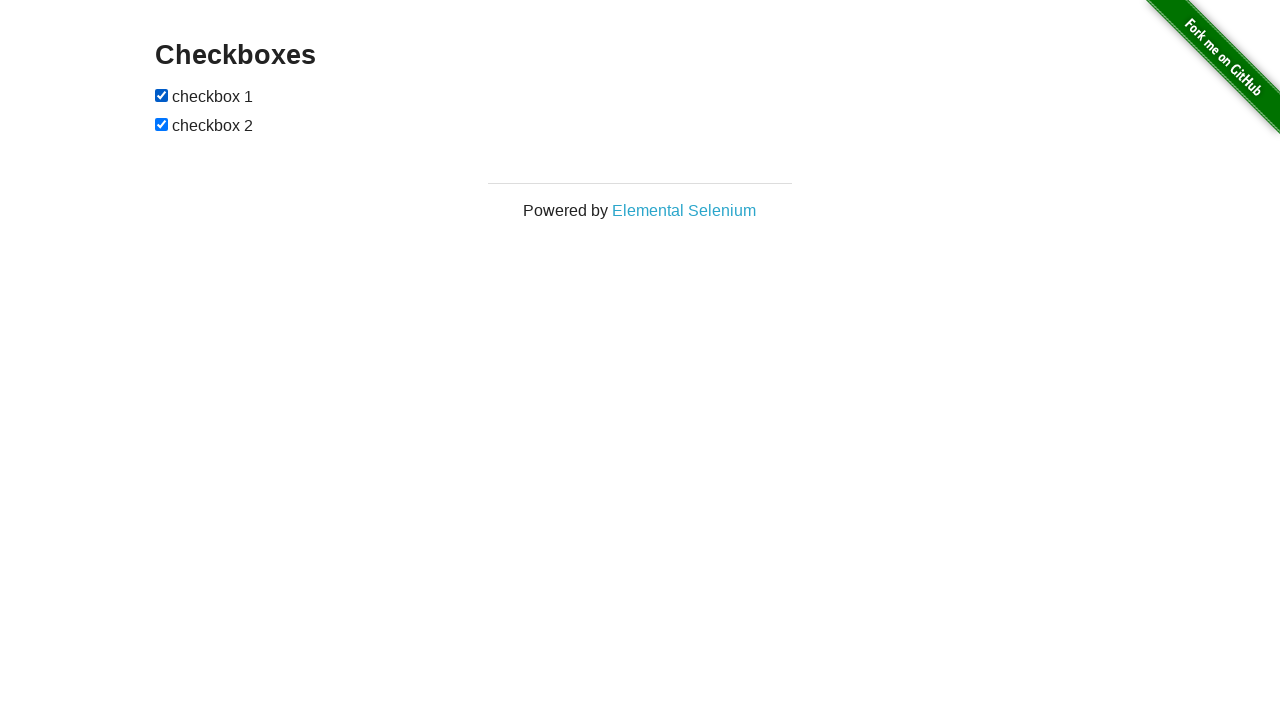

Verified second checkbox is checked
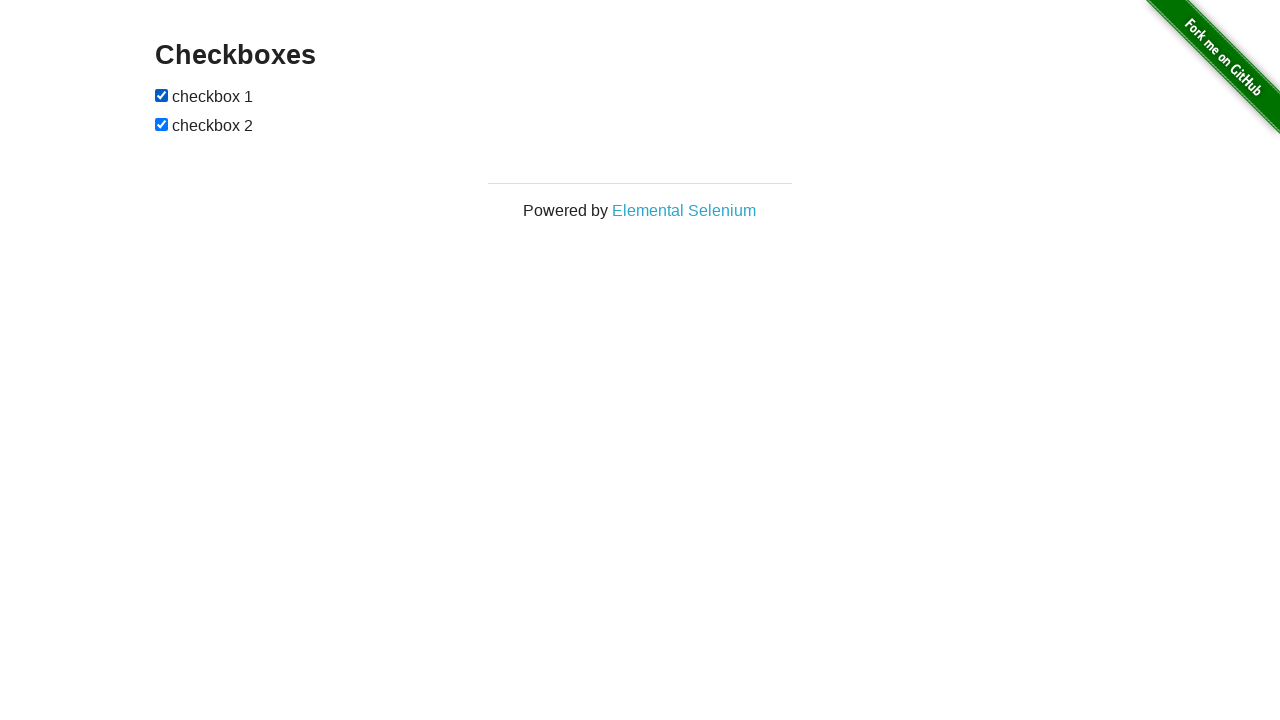

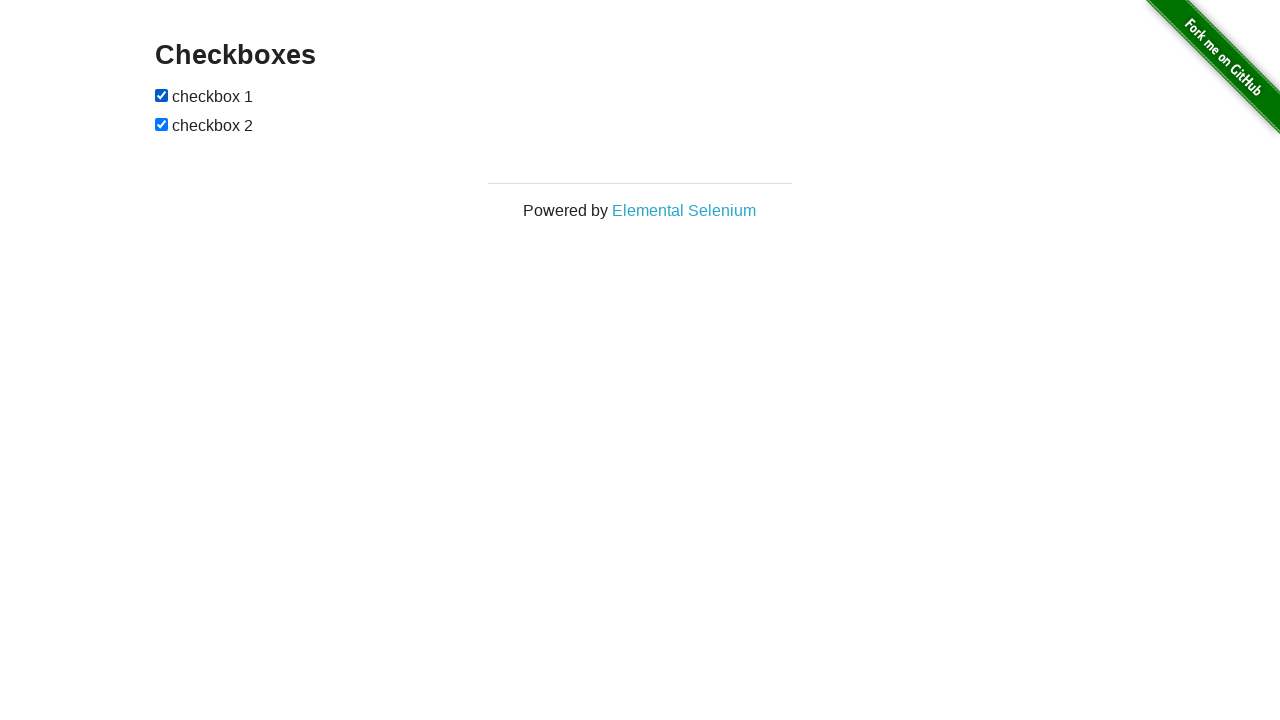